Tests datalist dropdown functionality by entering a value into the associated input field and verifying it was correctly entered

Starting URL: https://www.selenium.dev/selenium/web/web-form.html

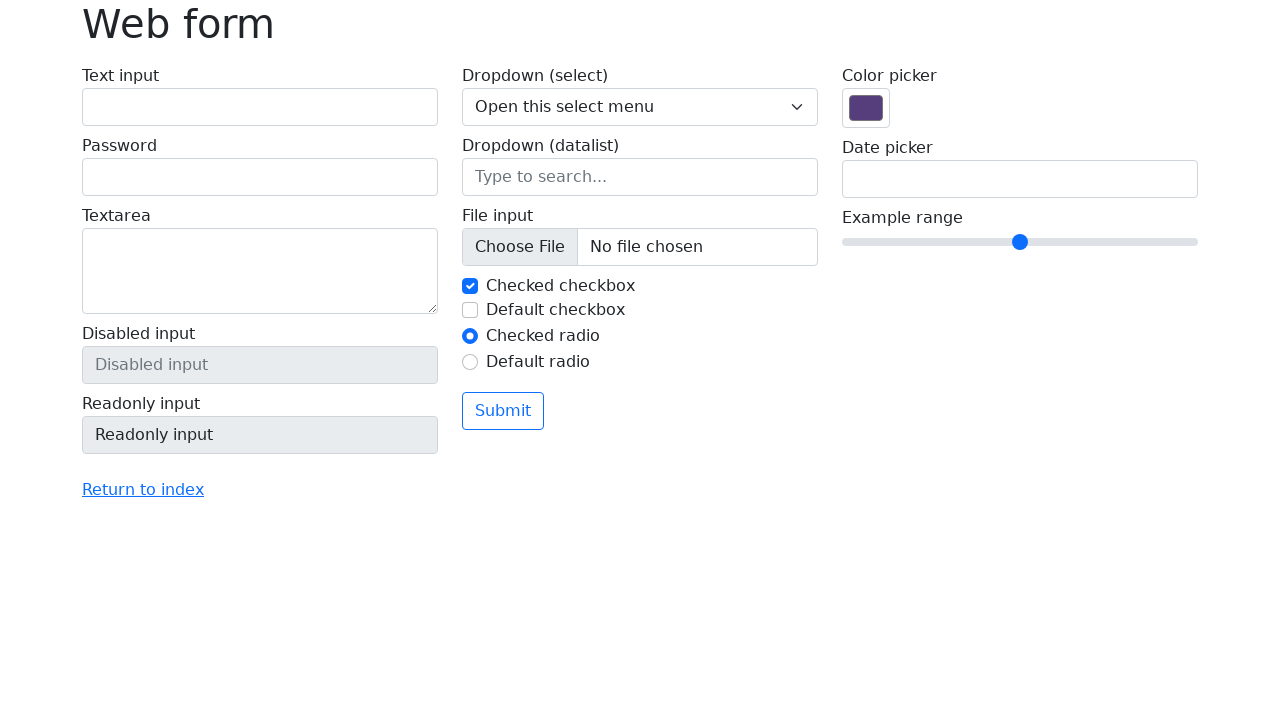

Navigated to web form test page
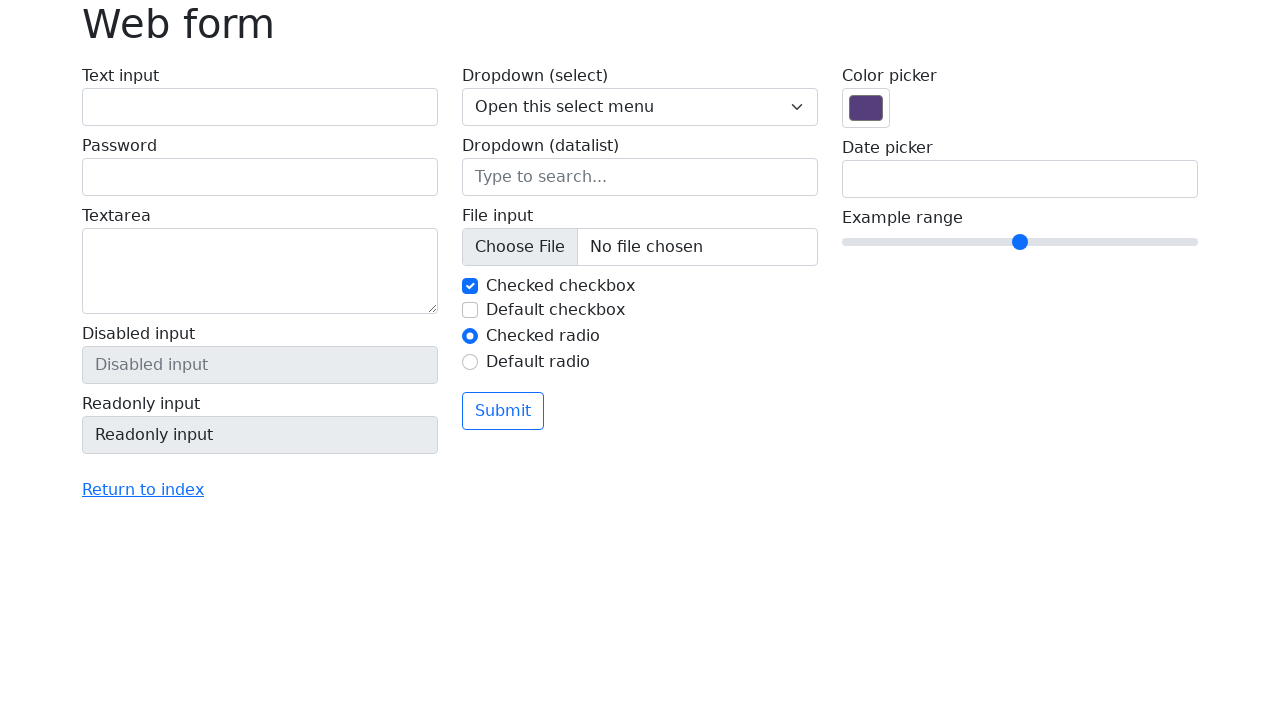

Filled datalist input field with 'San Francisco' on input[name='my-datalist']
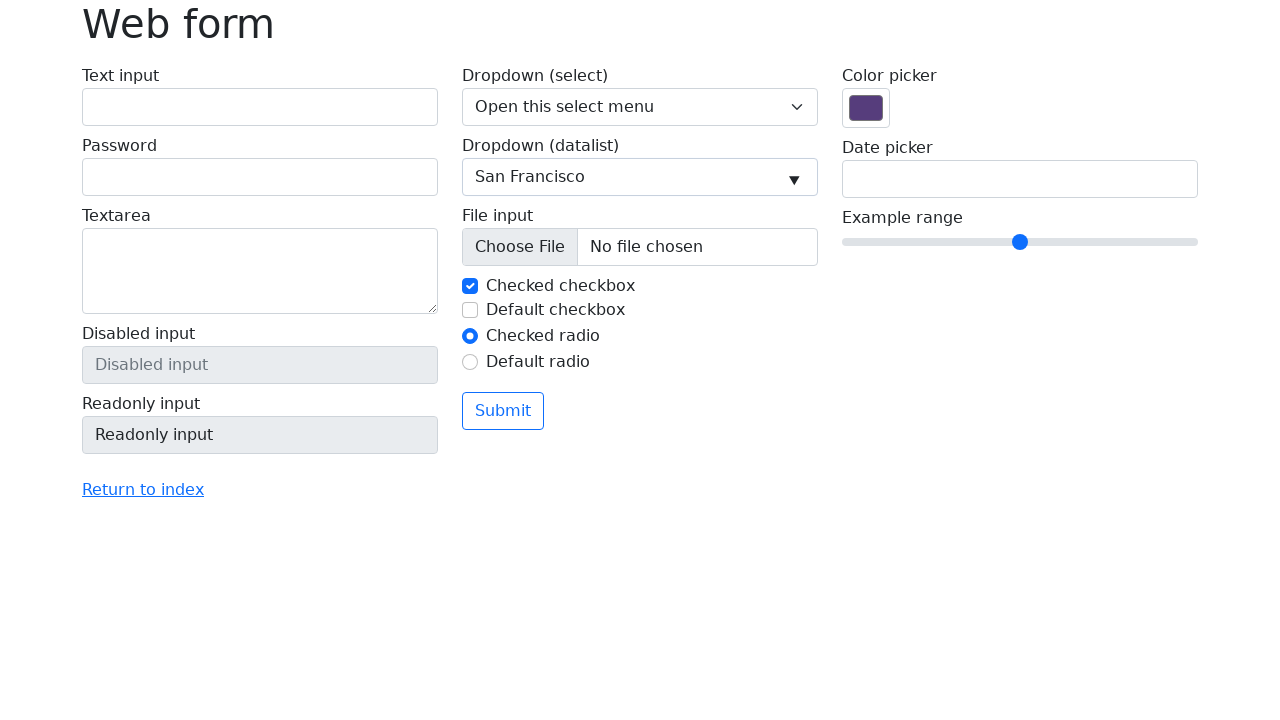

Verified that datalist input field contains 'San Francisco'
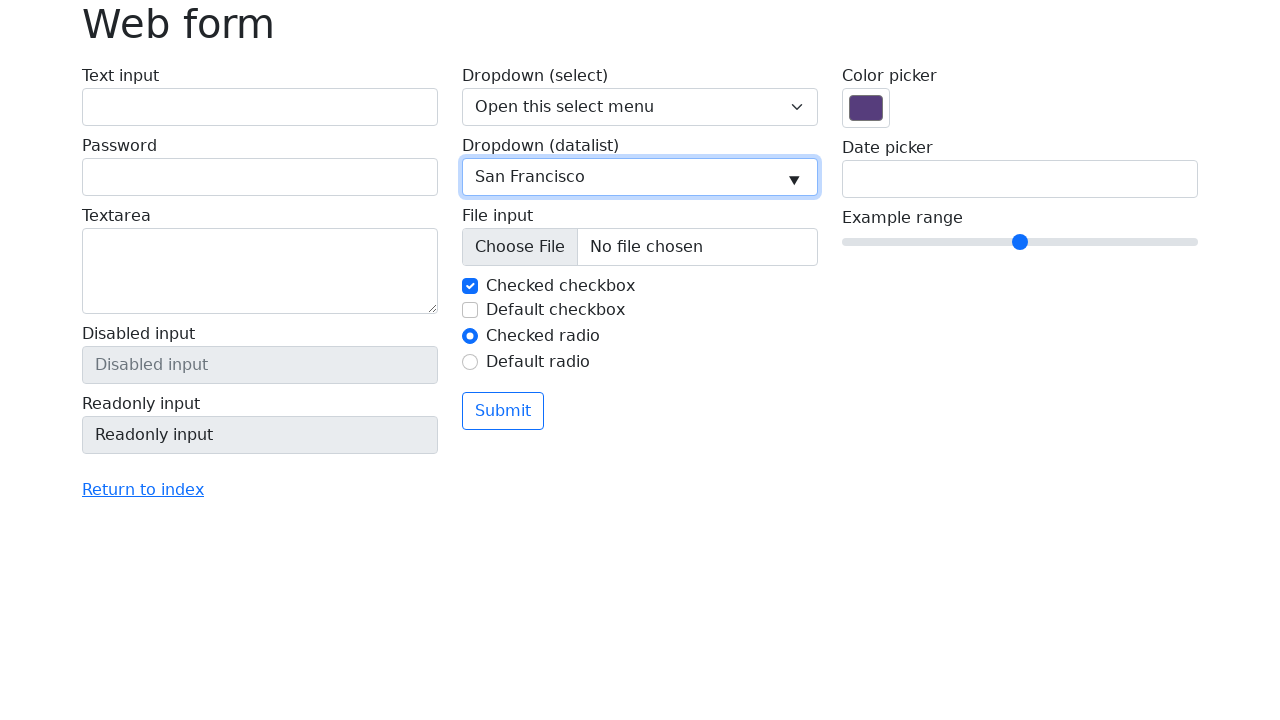

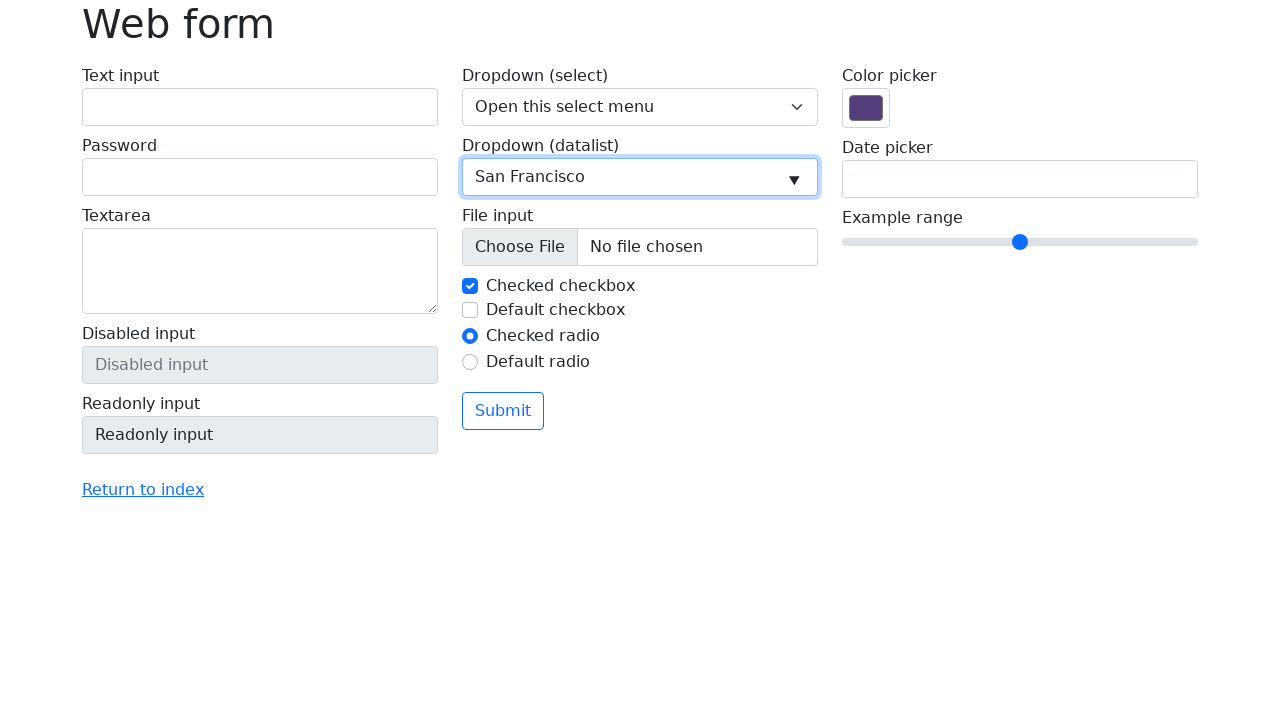